Tests double-click functionality by performing a double-click action on a specific element

Starting URL: http://swisnl.github.io/jQuery-contextMenu/demo.html

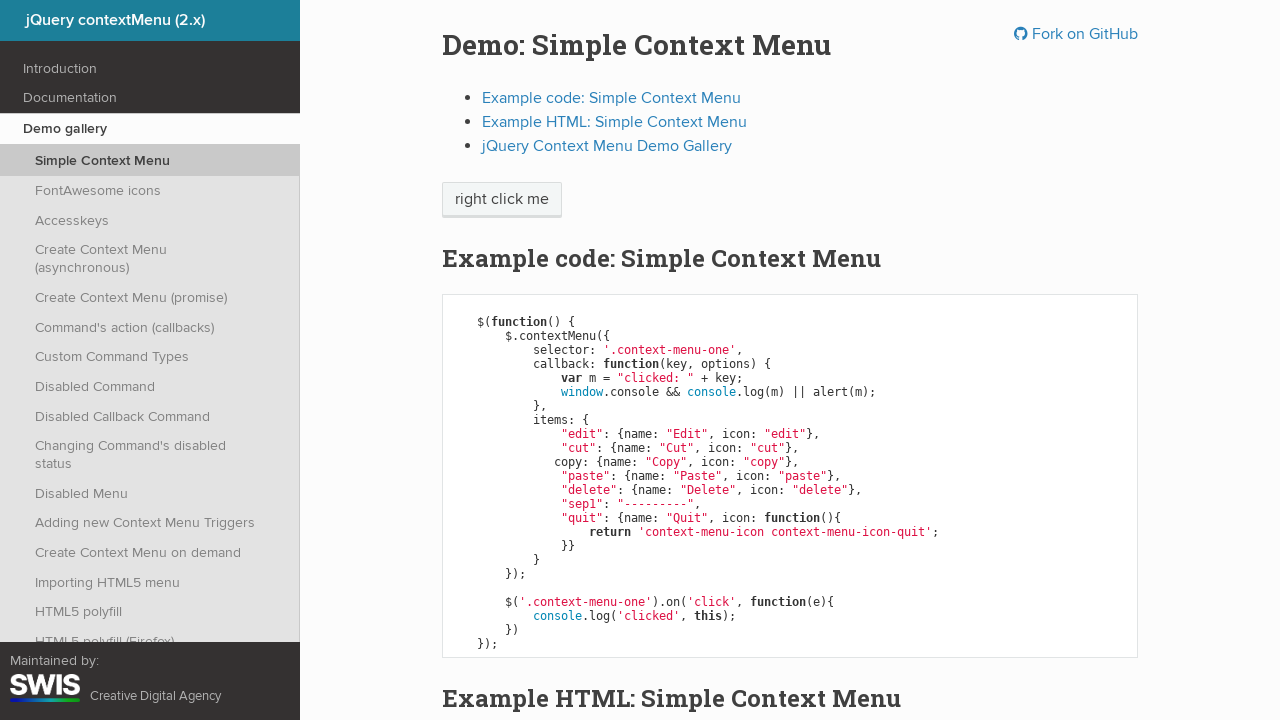

Located element with 'right click me' text using XPath
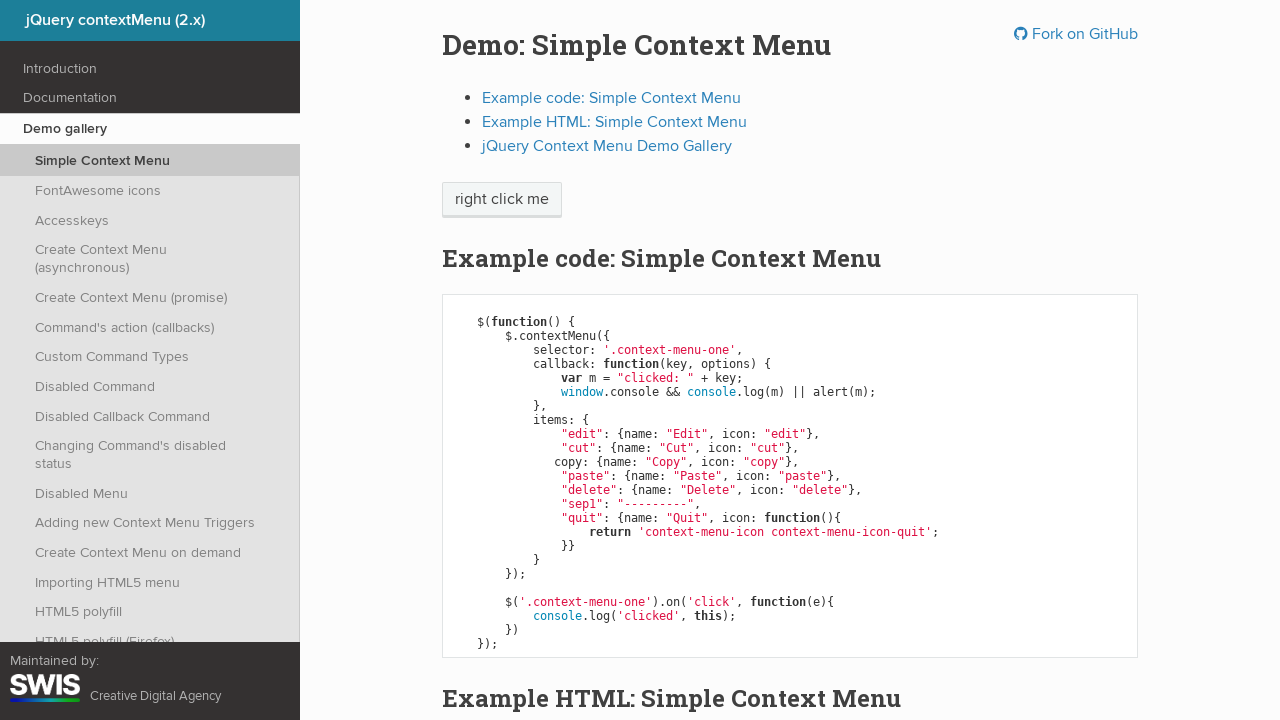

Performed double-click action on the element at (502, 200) on xpath=//span[contains(text(),'right click me')]
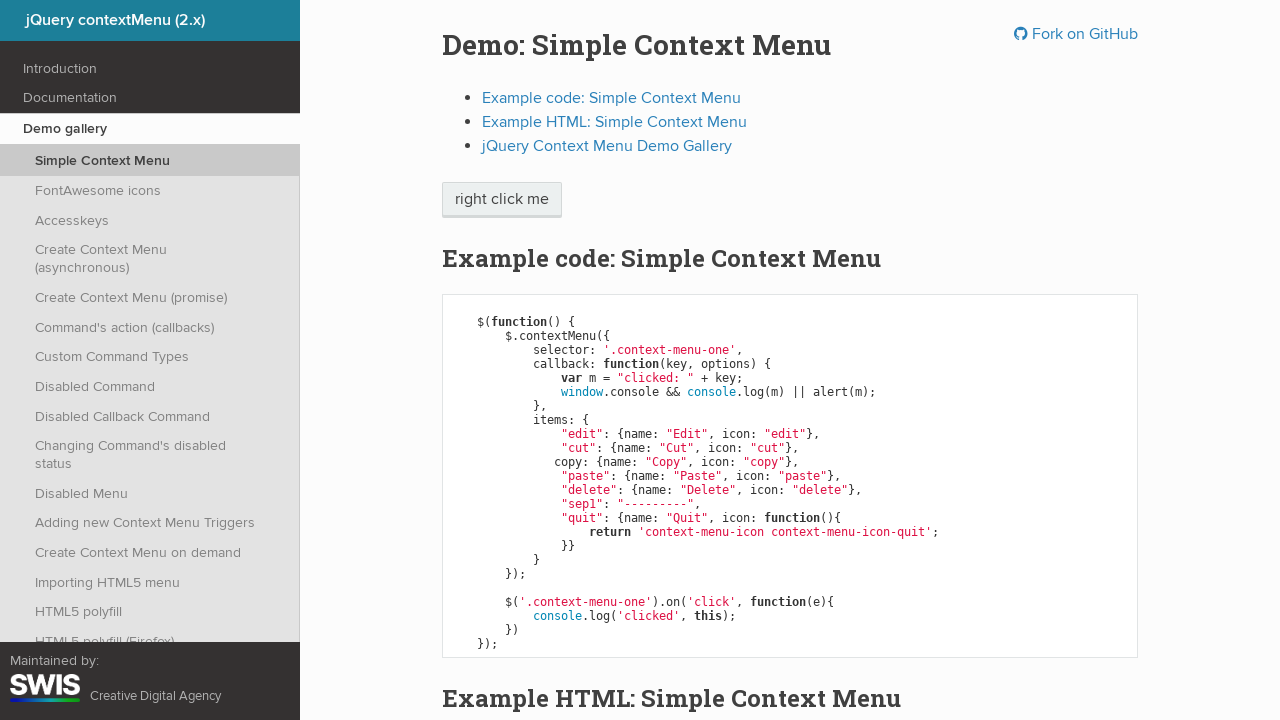

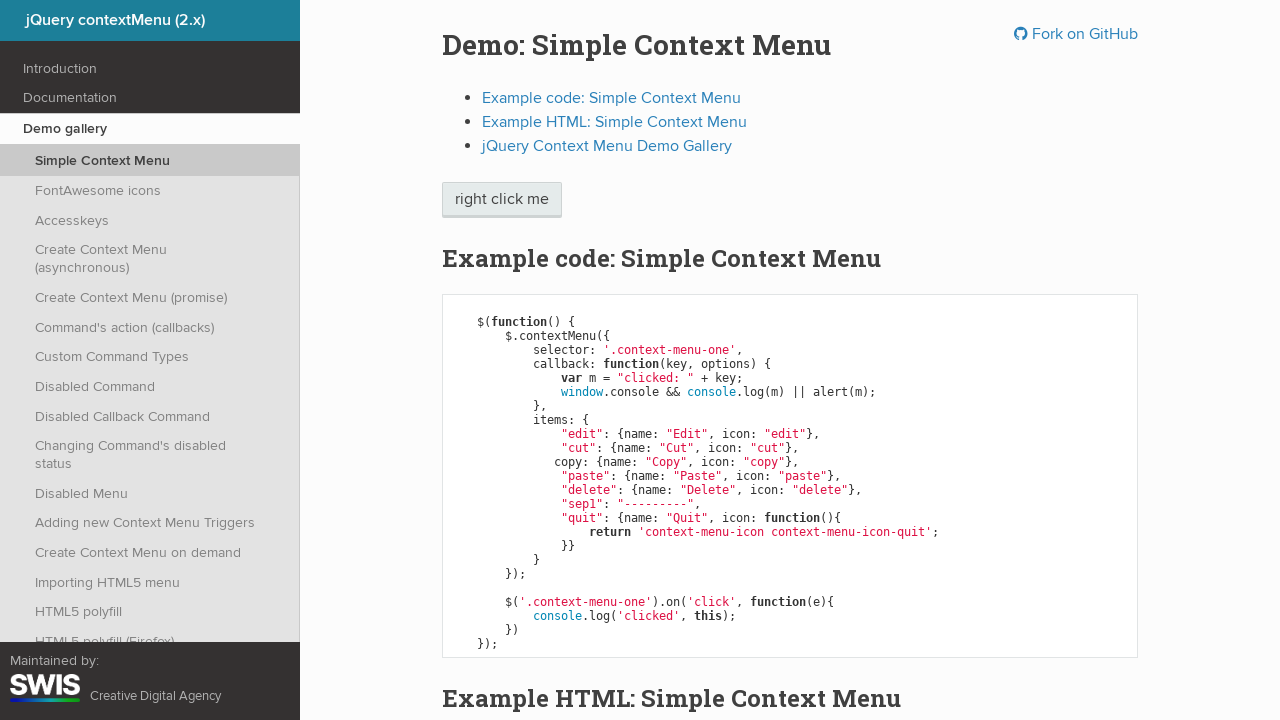